Tests JavaScript confirm alert handling by clicking a button to trigger a JS confirm dialog, accepting it to verify the "Ok" result, then triggering the dialog again and dismissing it to verify the "Cancel" result.

Starting URL: https://the-internet.herokuapp.com/javascript_alerts

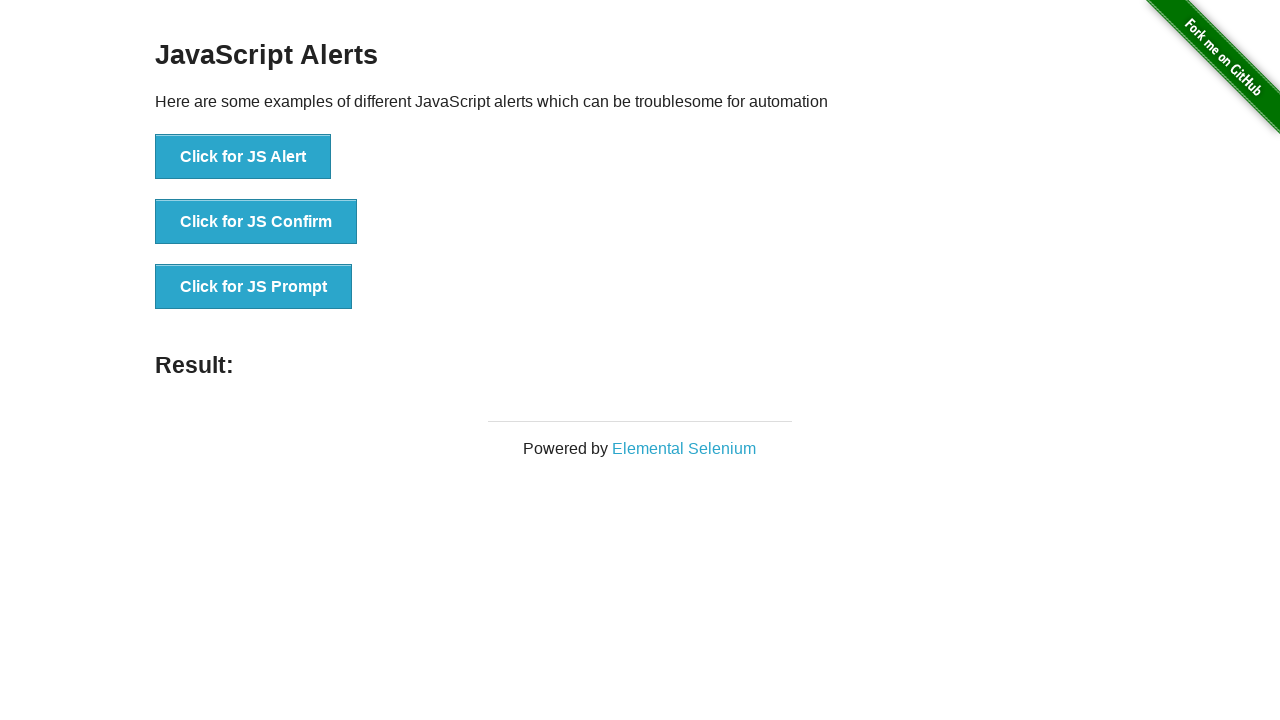

Set up dialog handler to accept the first confirm dialog
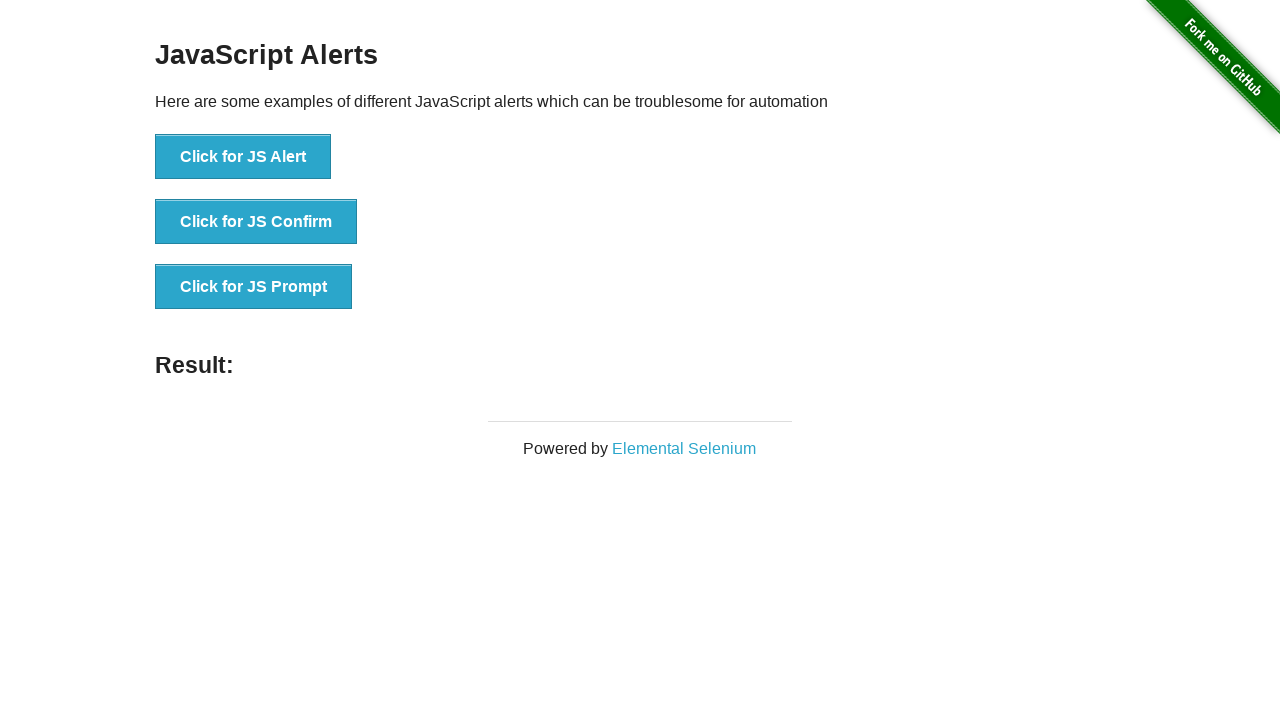

Clicked 'Click for JS Confirm' button to trigger first confirm dialog at (256, 222) on xpath=//button[contains(text(), 'Click for JS Confirm')]
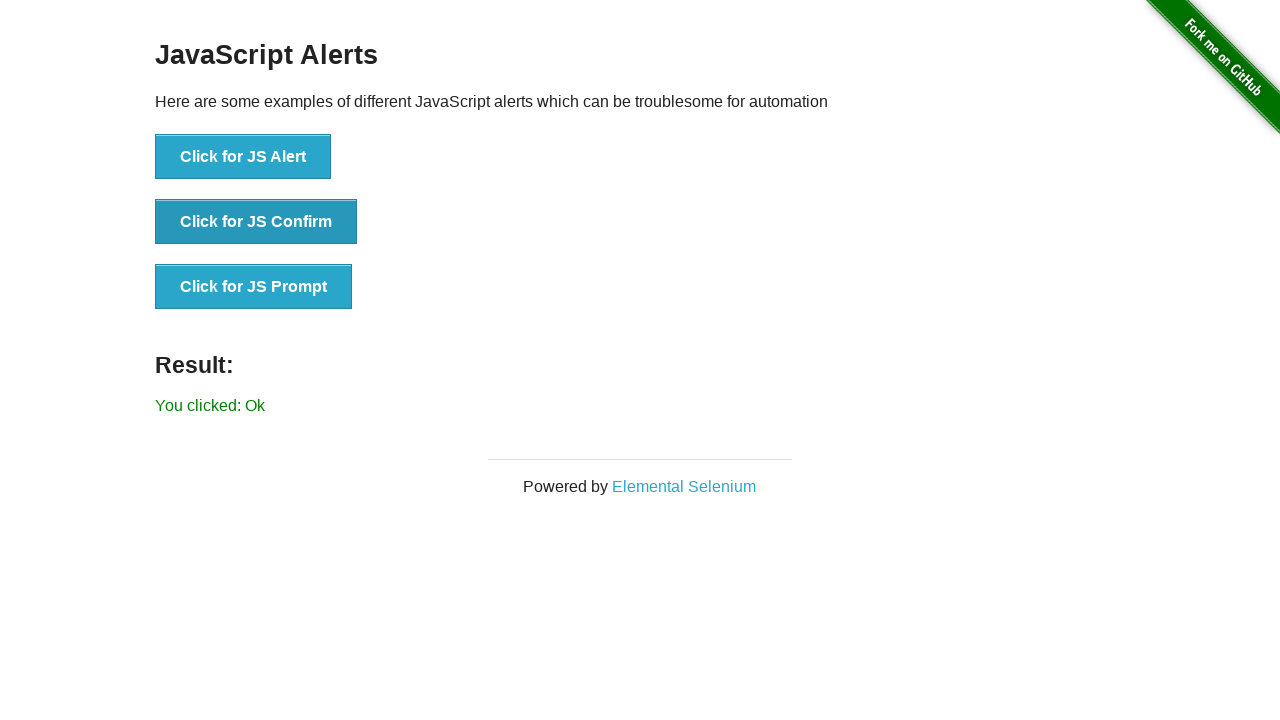

Waited for result message to appear
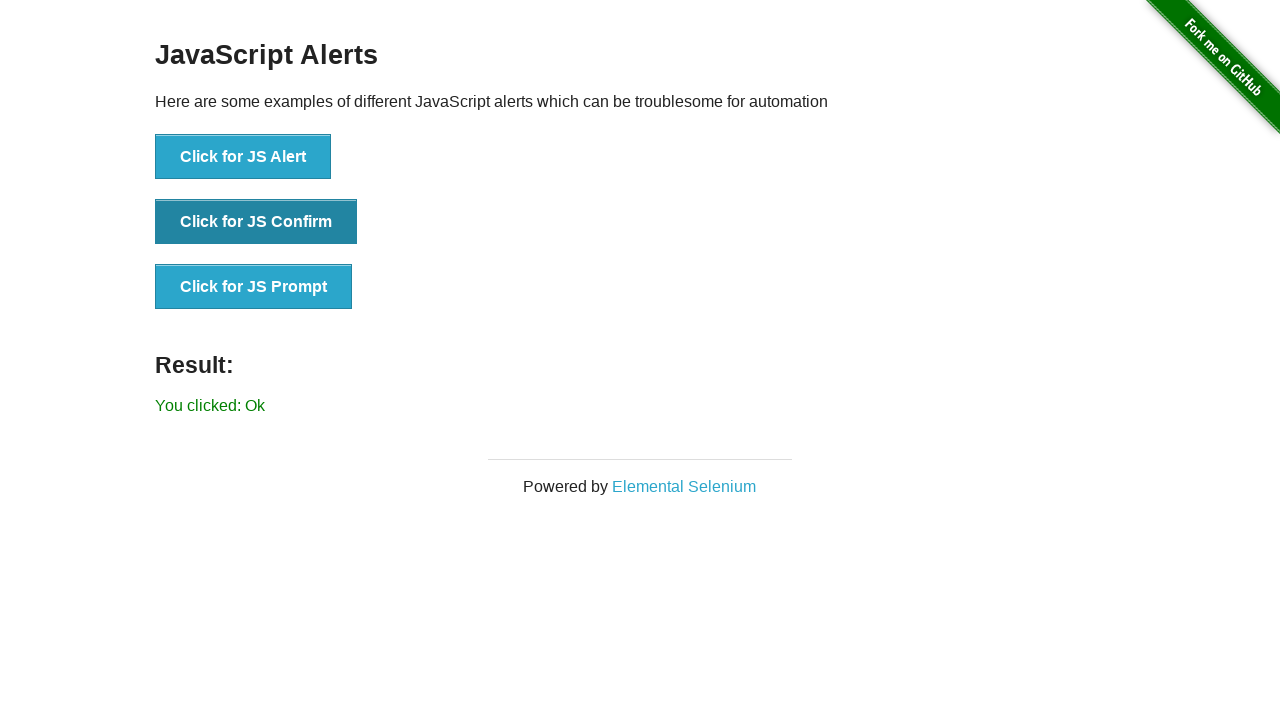

Retrieved result text from #result element
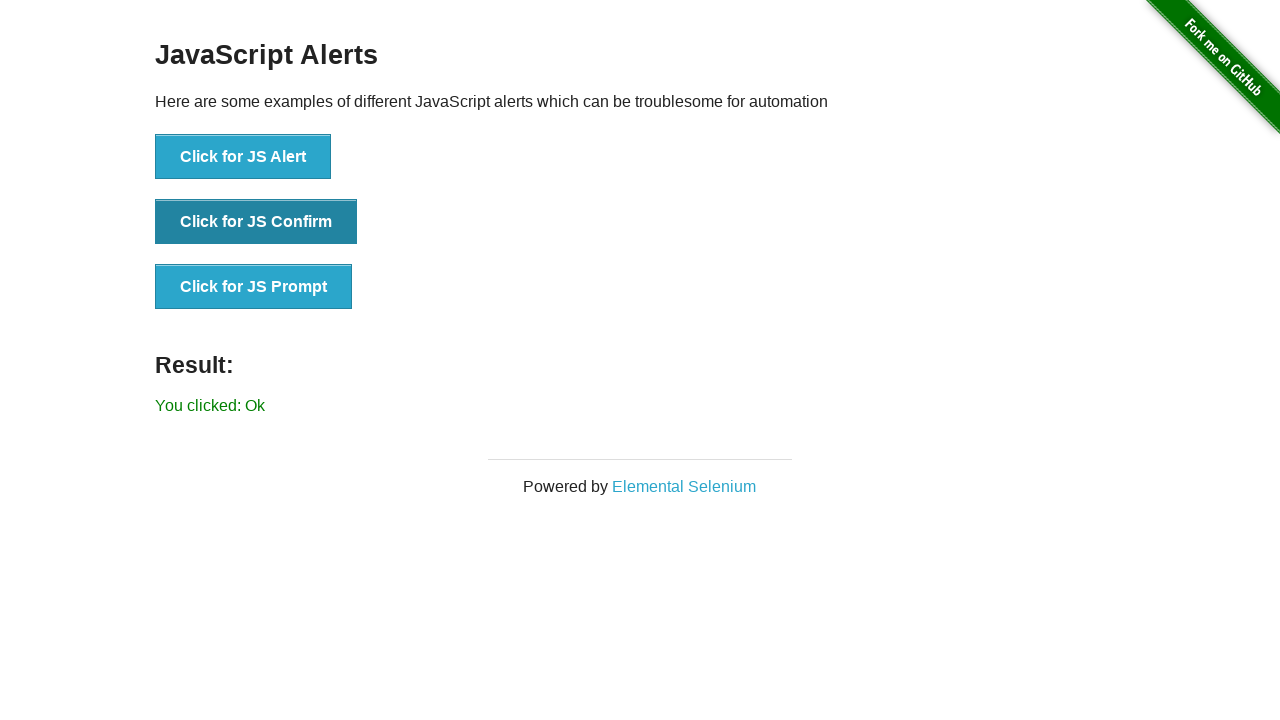

Verified that result contains 'Ok' message after accepting dialog
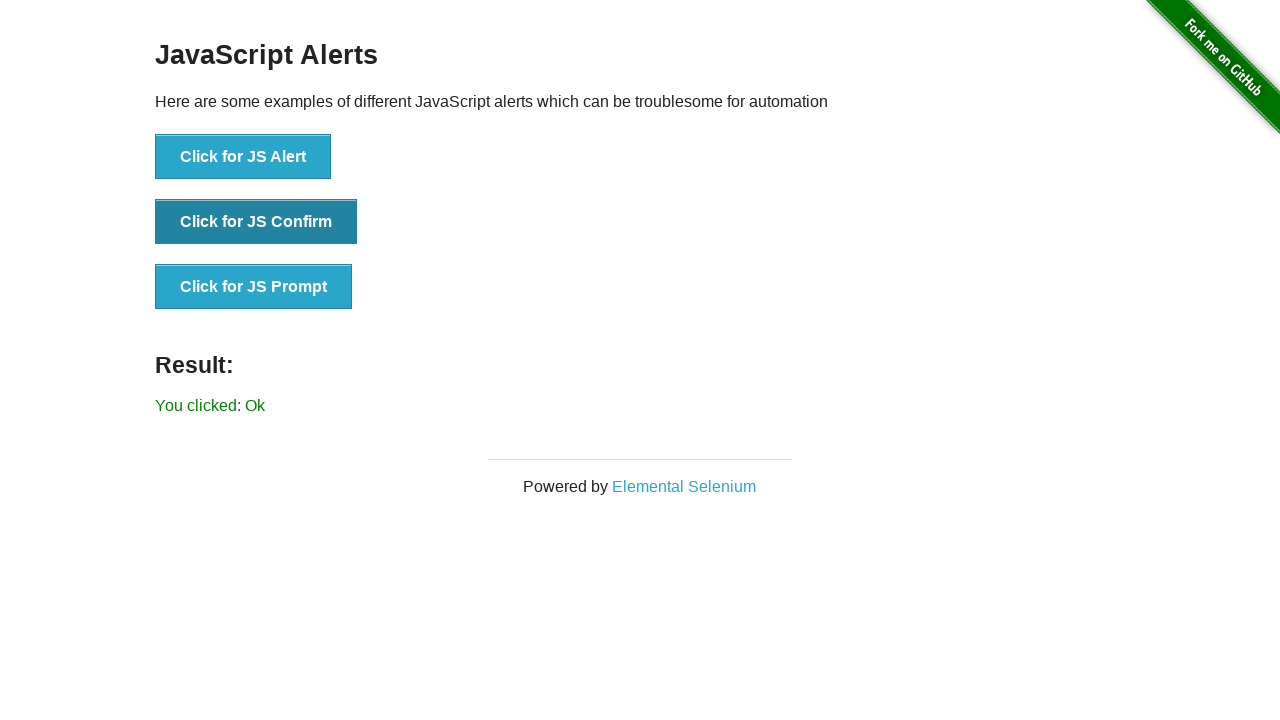

Set up dialog handler to dismiss the second confirm dialog
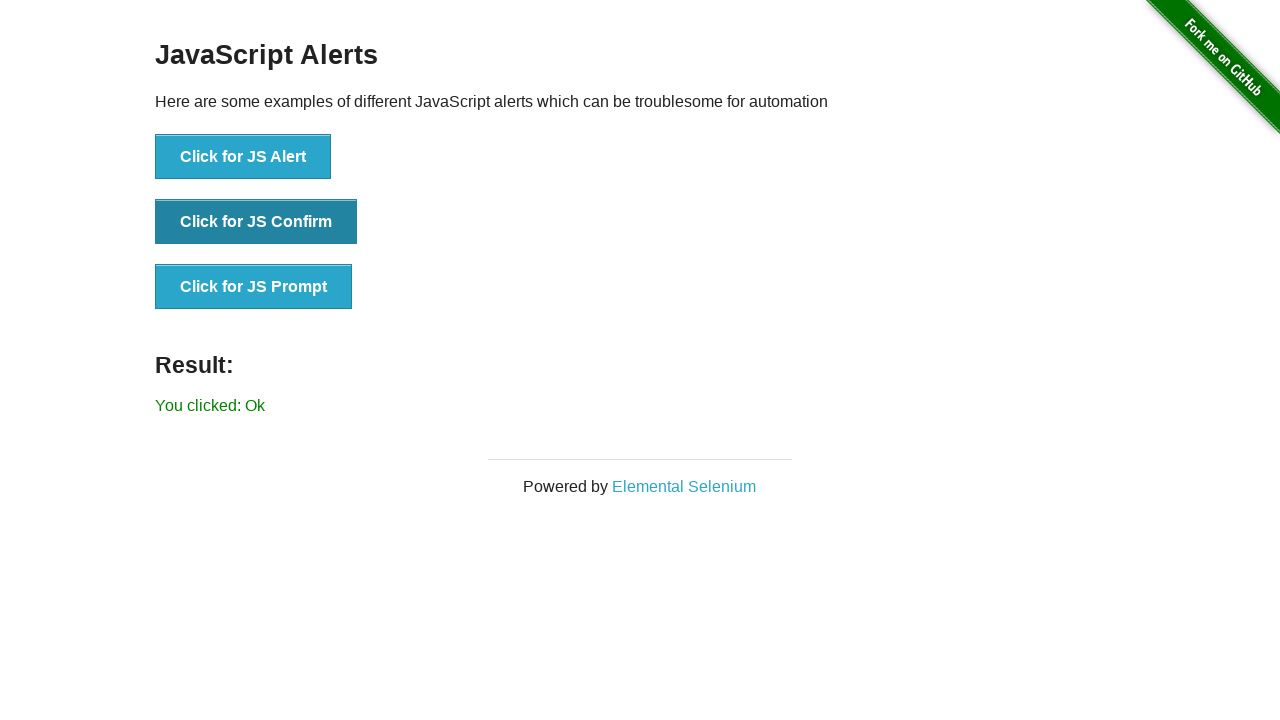

Clicked 'Click for JS Confirm' button to trigger second confirm dialog at (256, 222) on xpath=//button[contains(text(), 'Click for JS Confirm')]
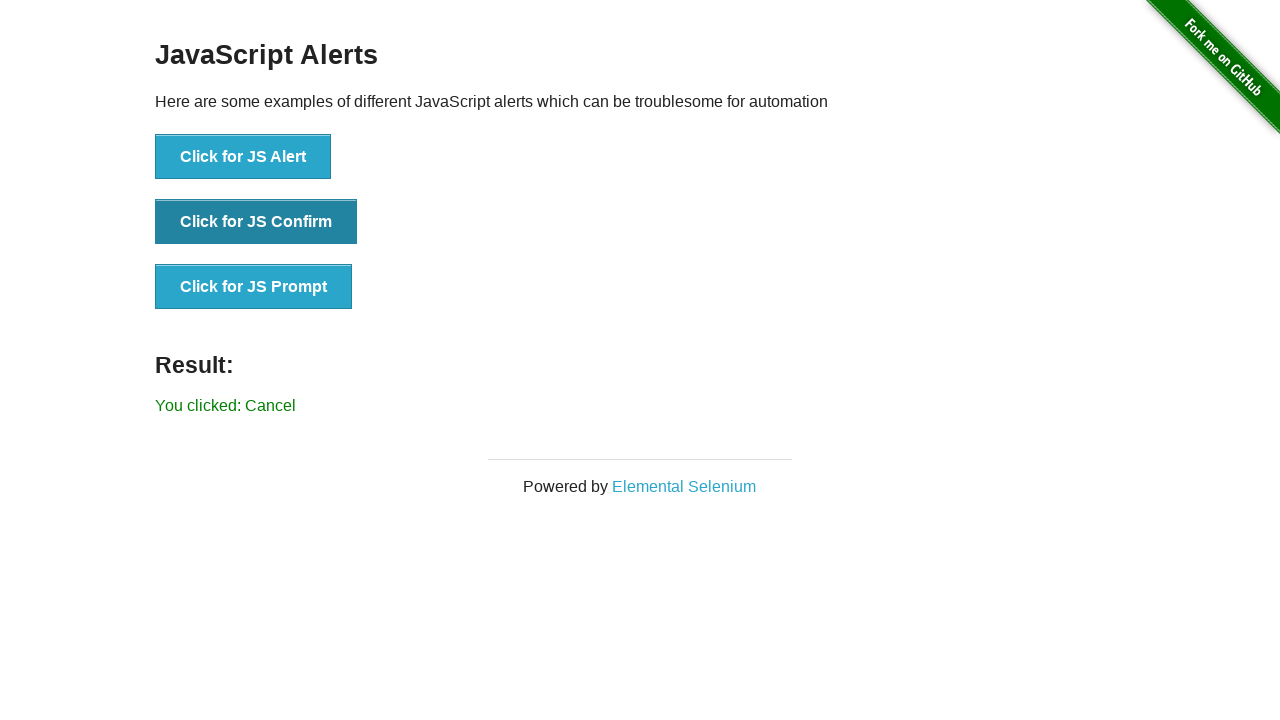

Waited for result message to appear after dismissing dialog
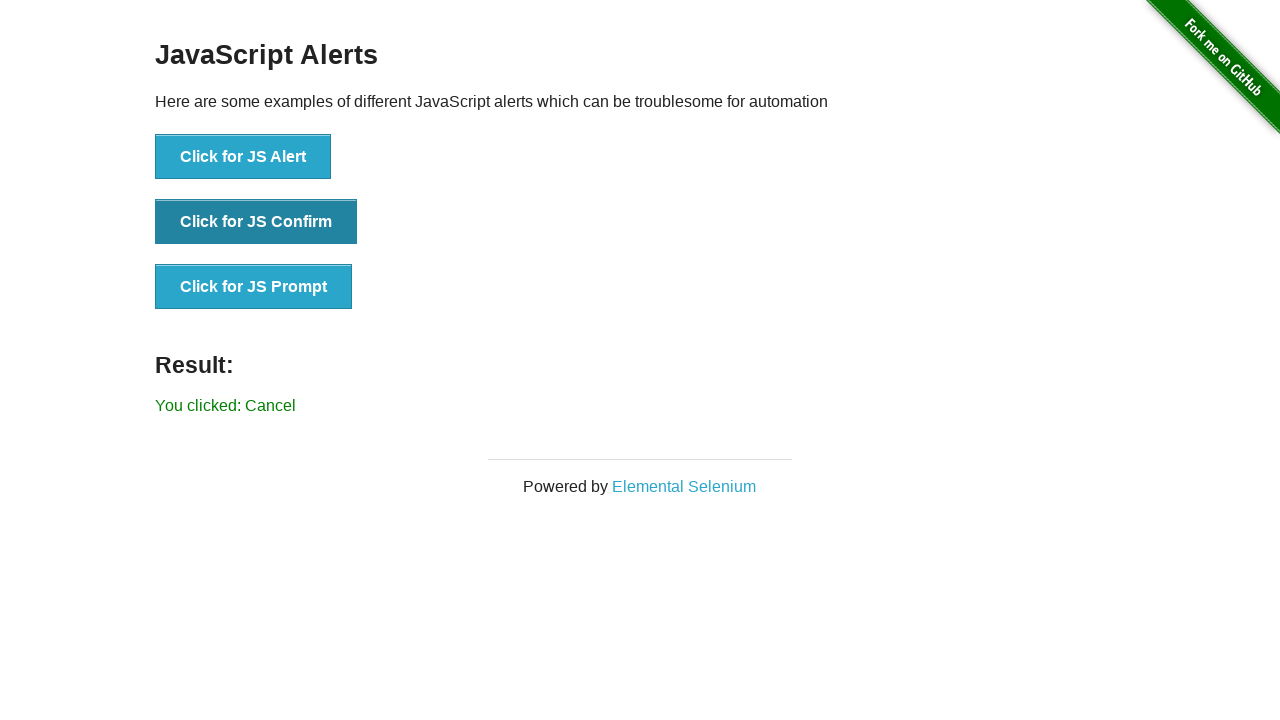

Retrieved updated result text from #result element
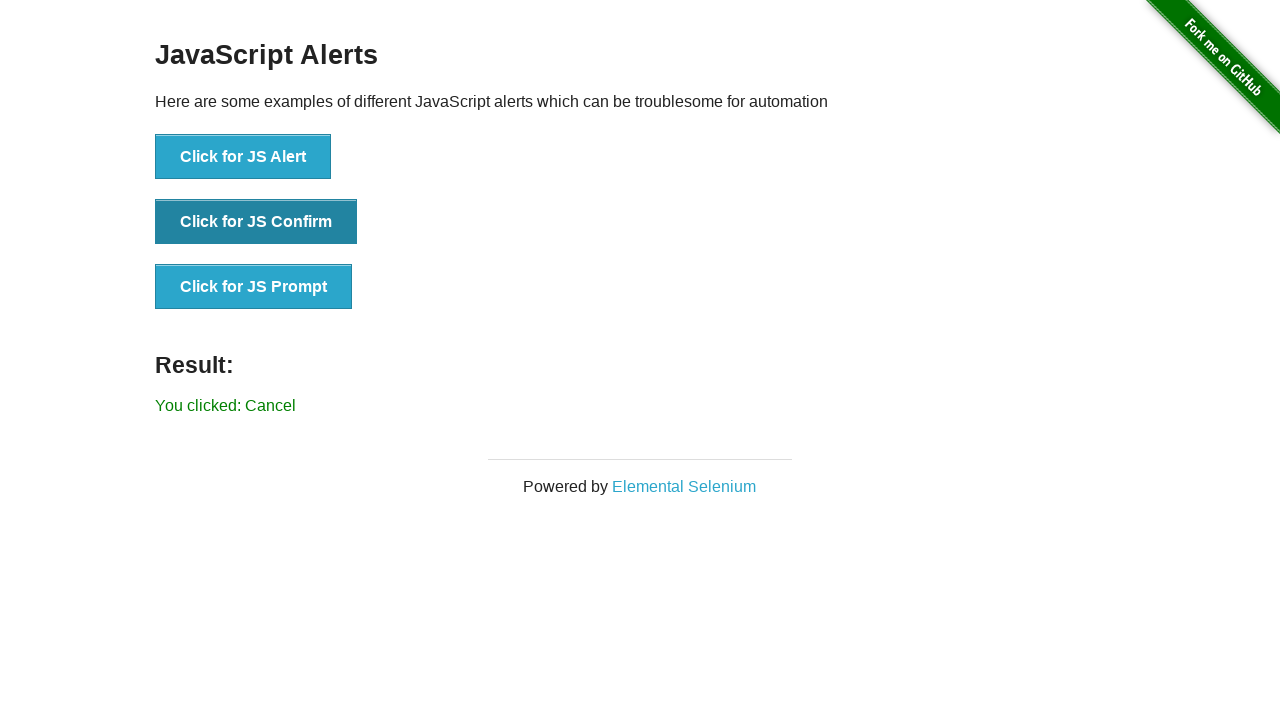

Verified that result contains 'Cancel' message after dismissing dialog
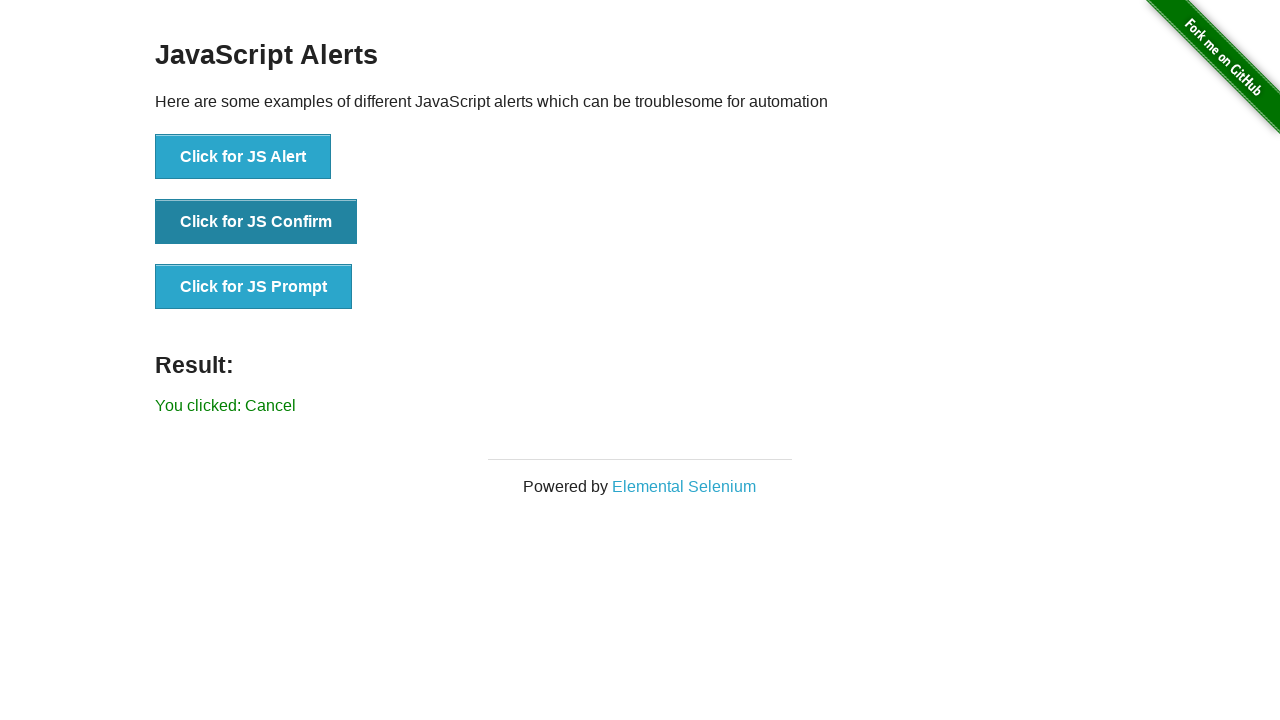

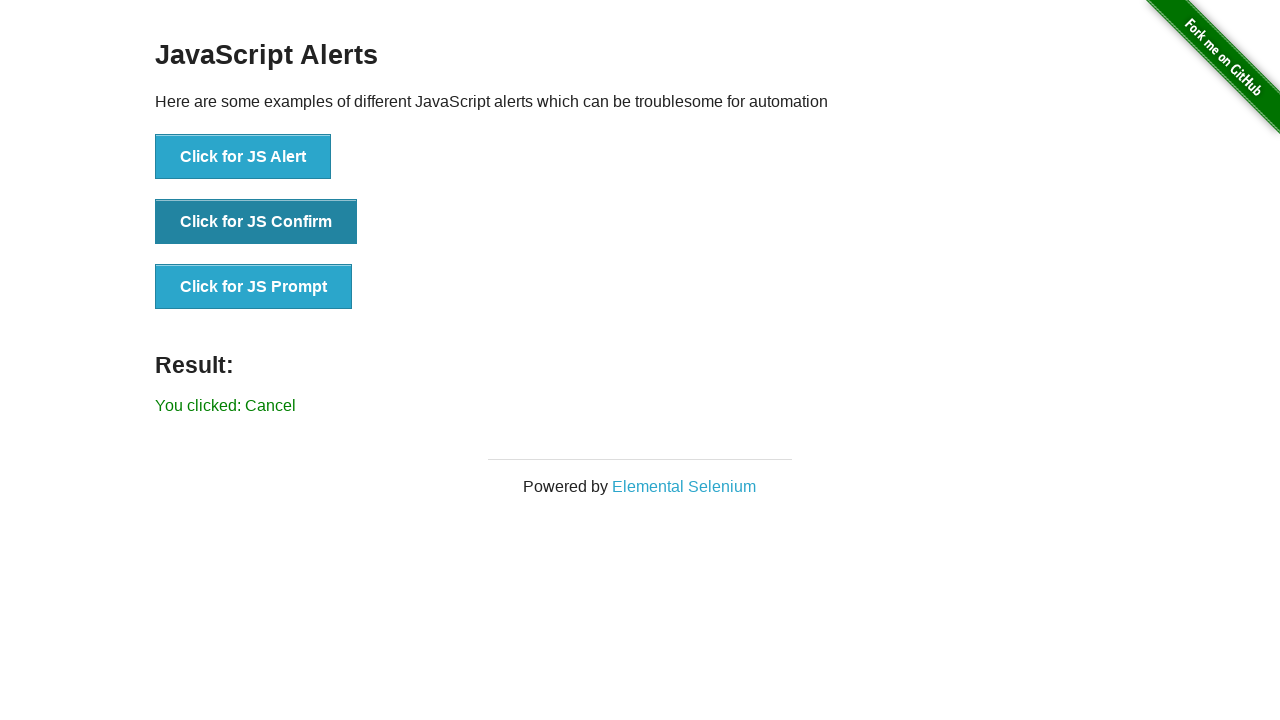